Tests clicking a button that triggers a confirm popup, accepts it, and verifies the confirmation message

Starting URL: https://kristinek.github.io/site/examples/alerts_popups

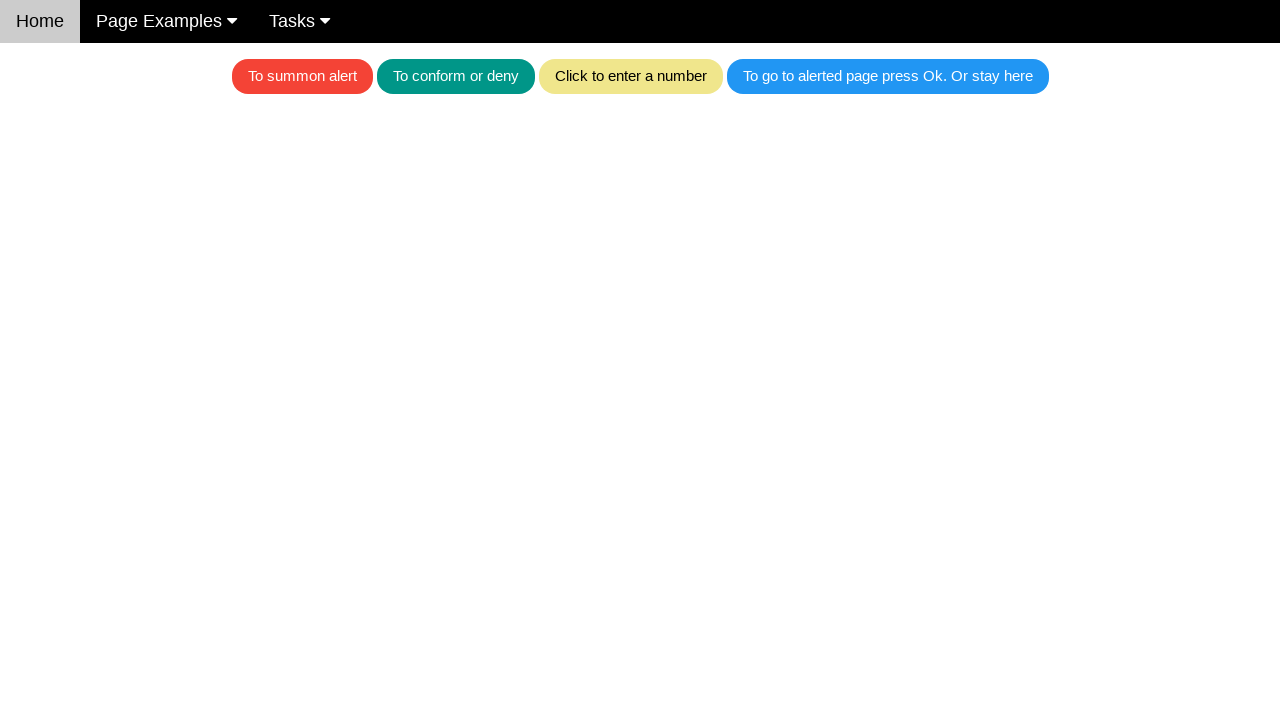

Set up dialog handler to accept confirm popups
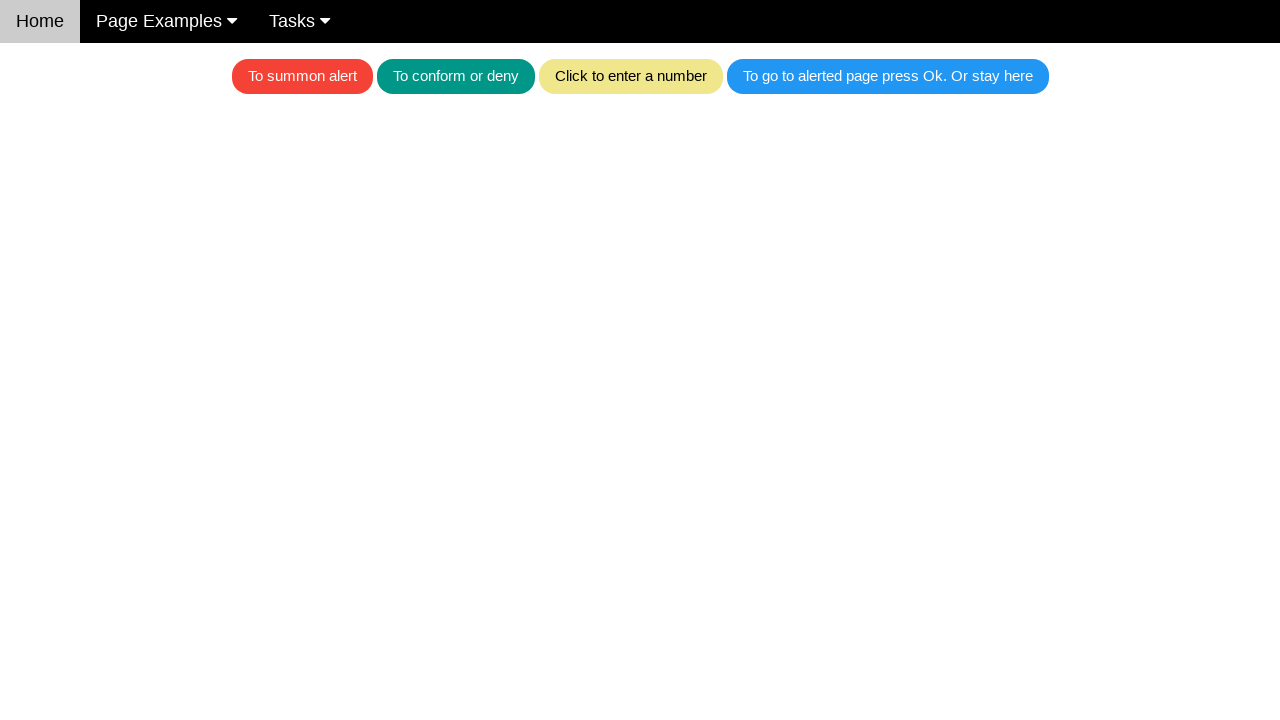

Clicked teal button to trigger confirm popup at (456, 76) on .w3-teal
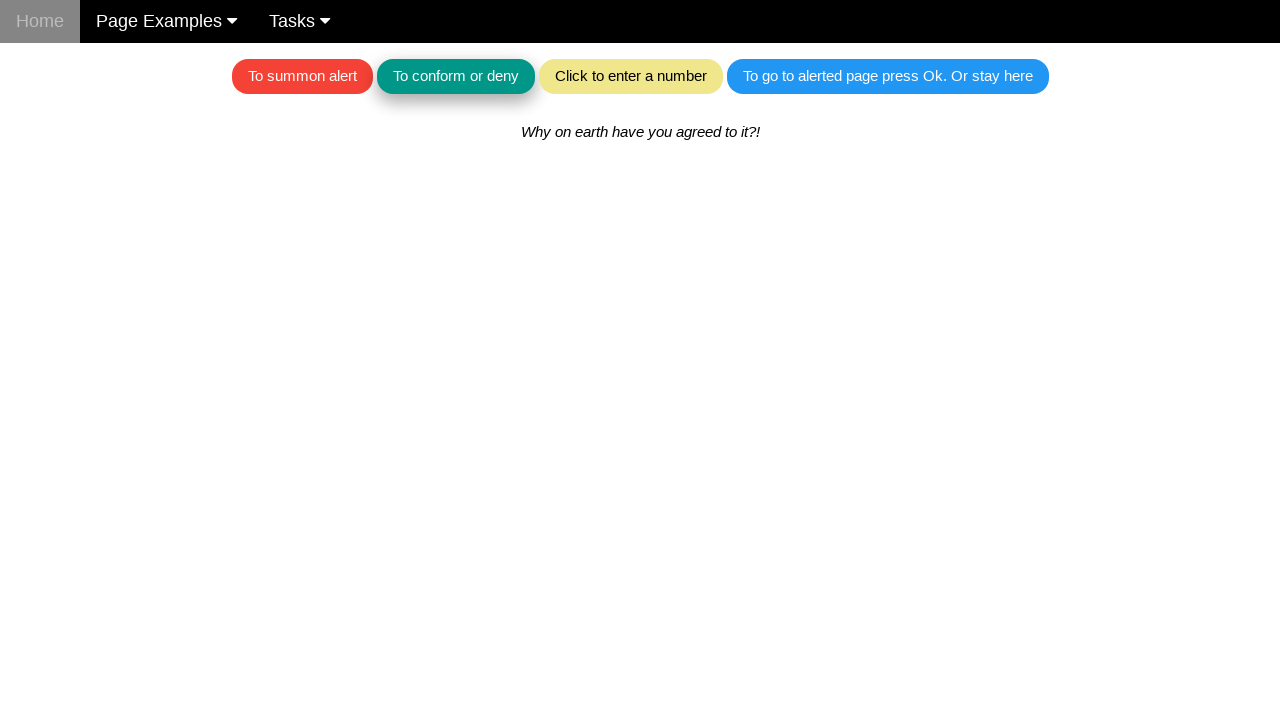

Waited for confirmation message to appear
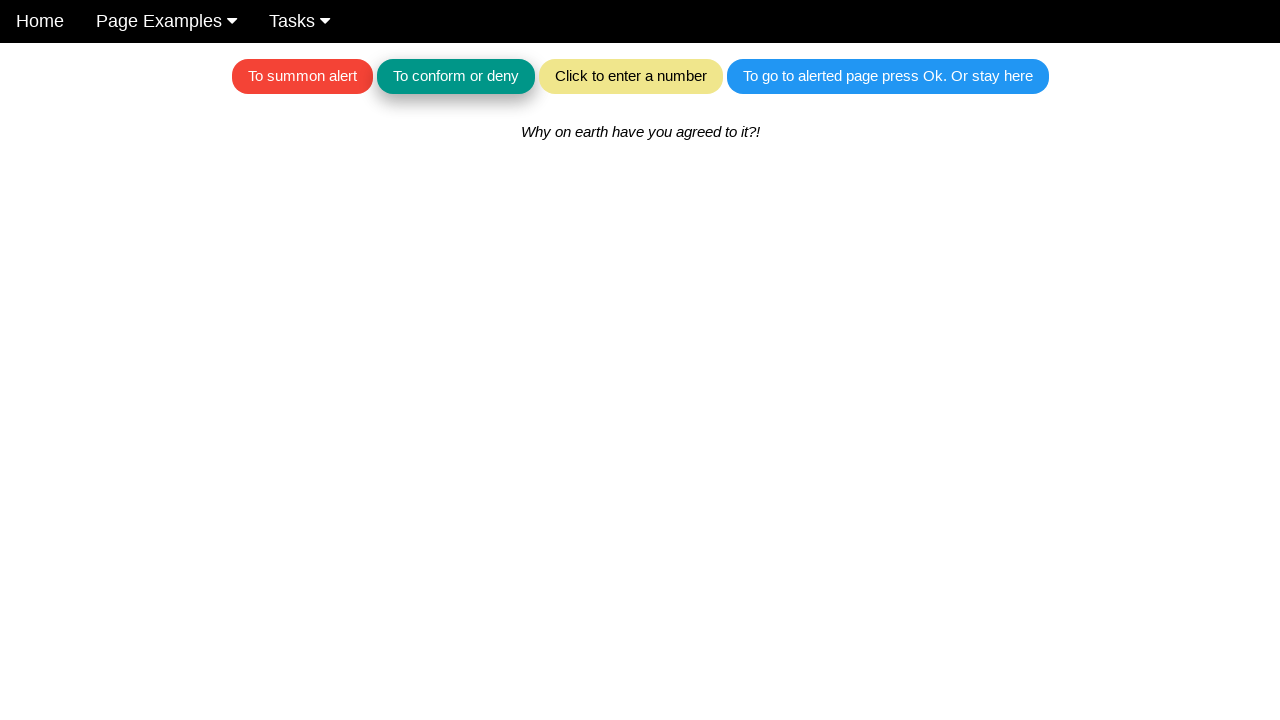

Retrieved confirmation message text
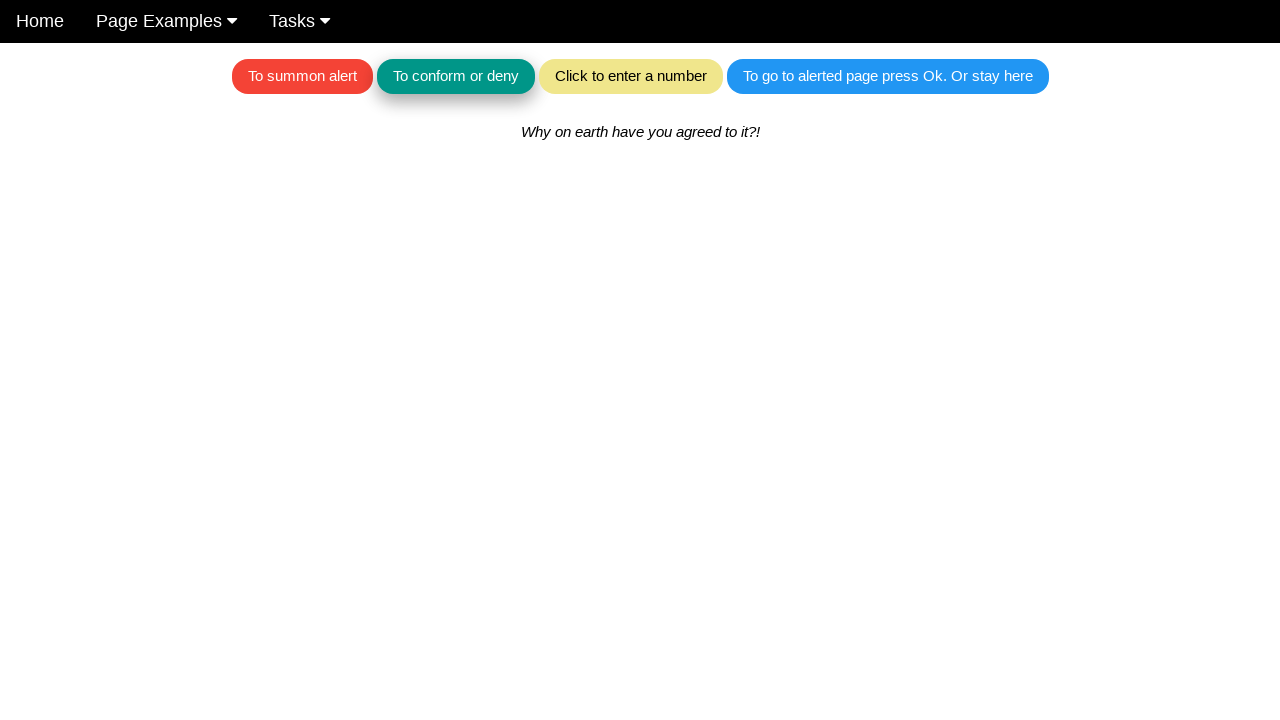

Verified confirmation message matches expected text: 'Why on earth have you agreed to it?!'
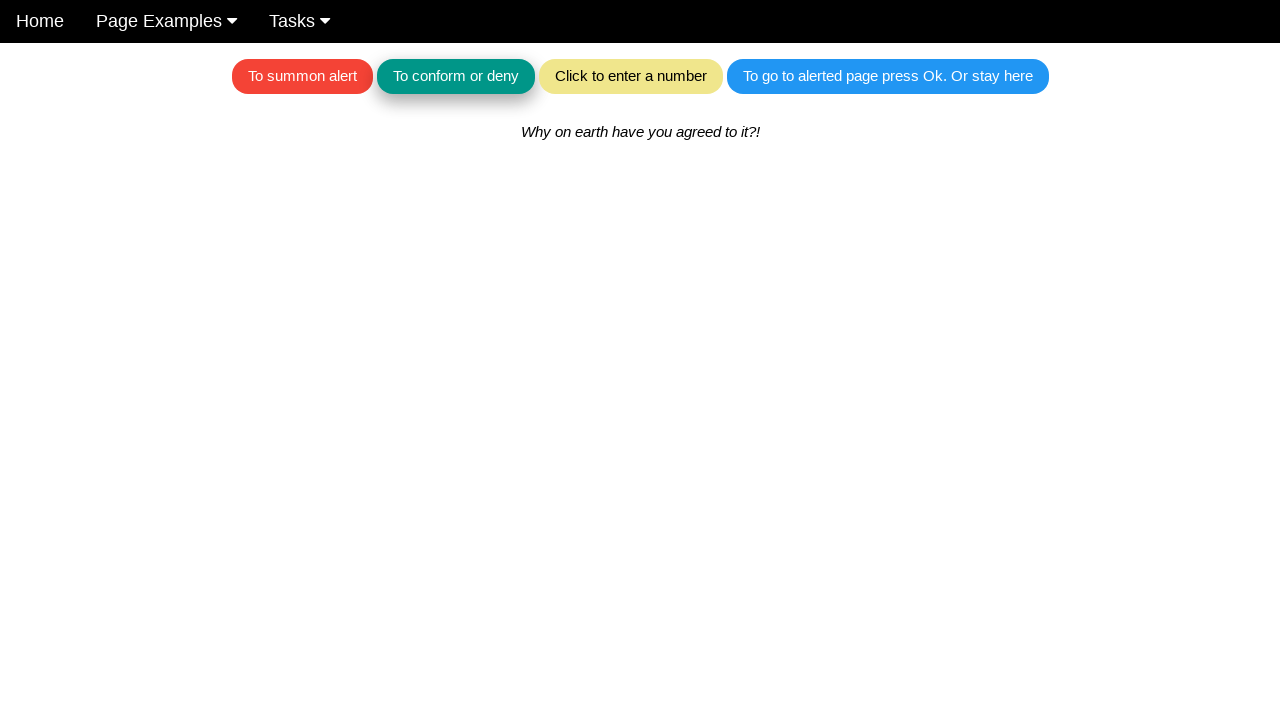

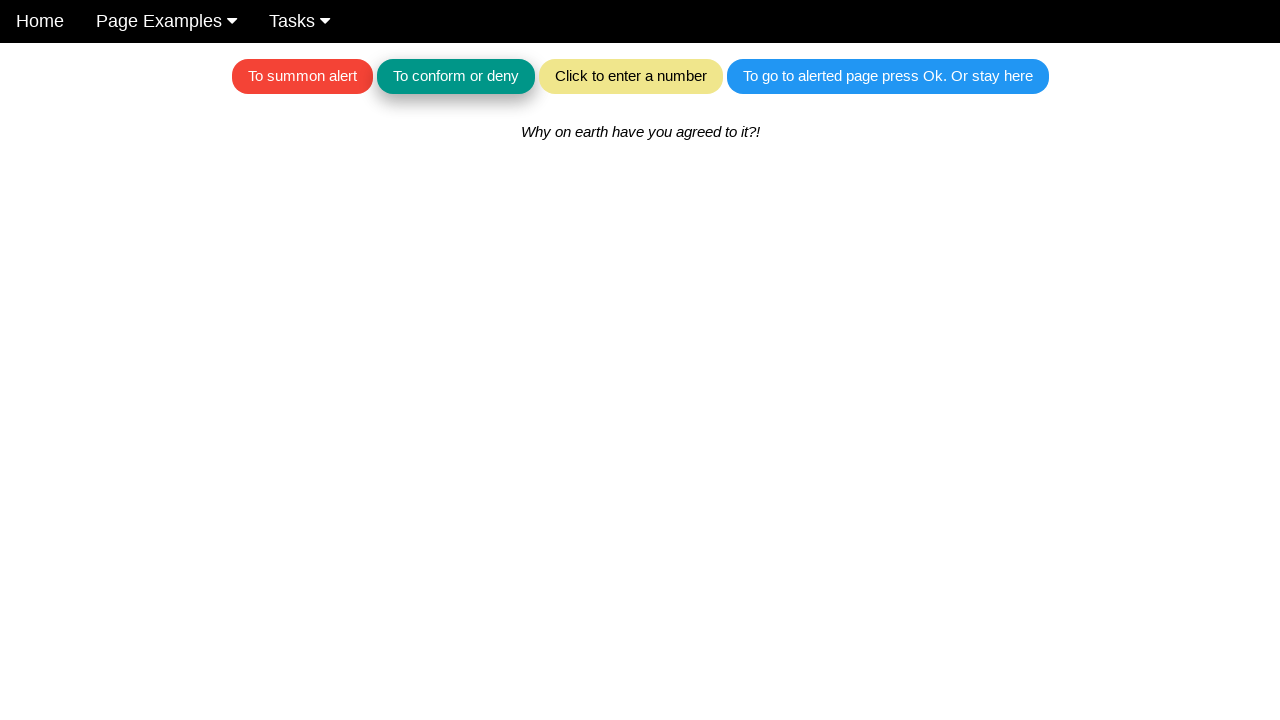